Demonstrates page scrolling functionality by navigating to a demo page and scrolling down 500 pixels using JavaScript execution

Starting URL: https://demoqa.com/menu/

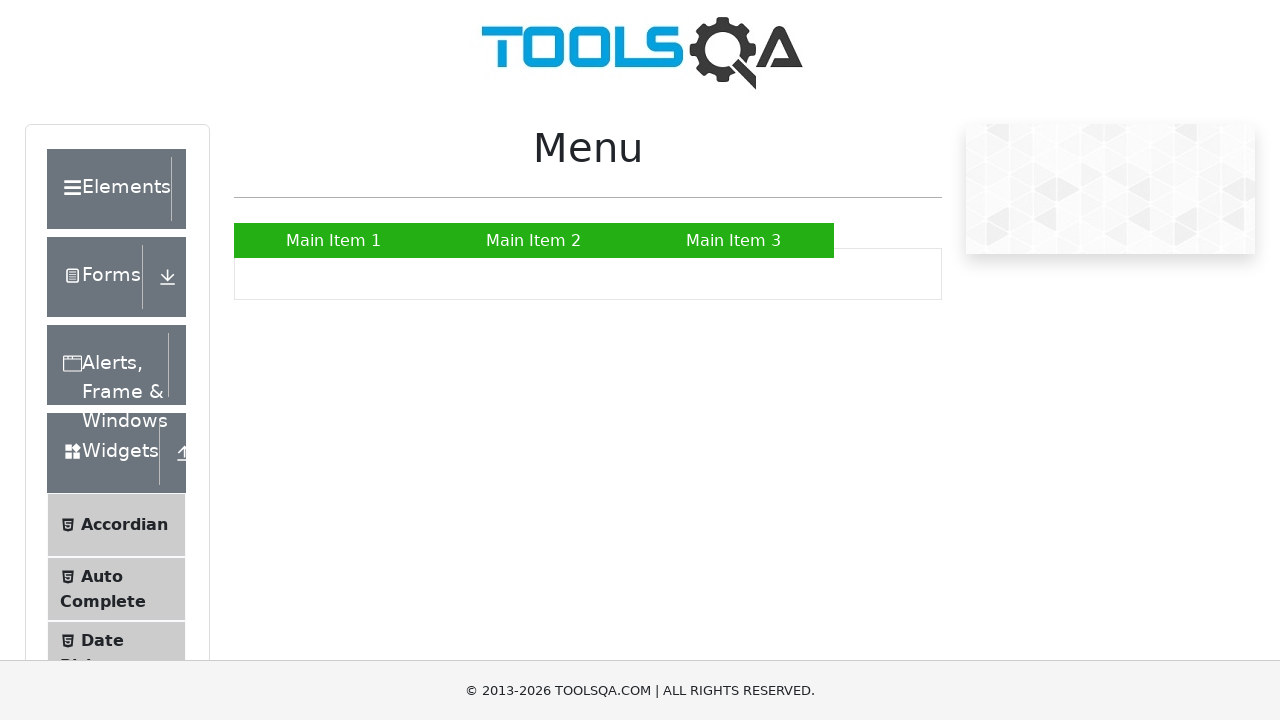

Waited for page to load with domcontentloaded state
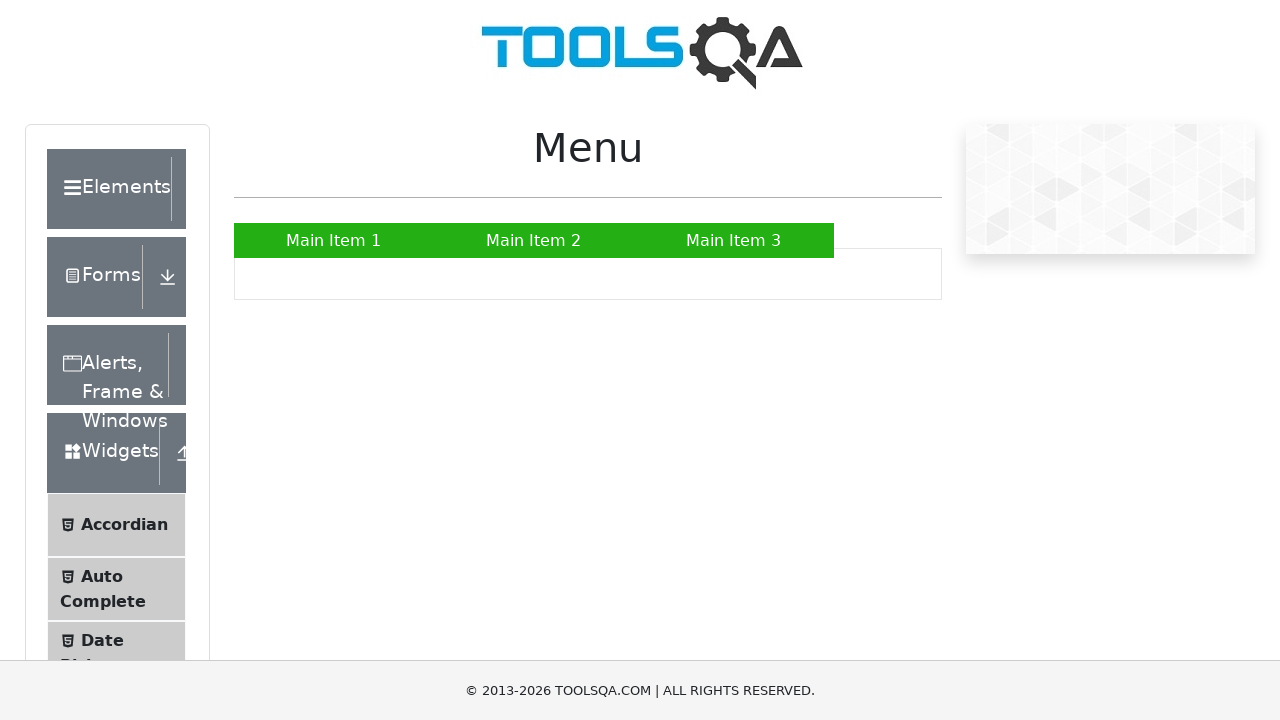

Scrolled down 500 pixels using JavaScript
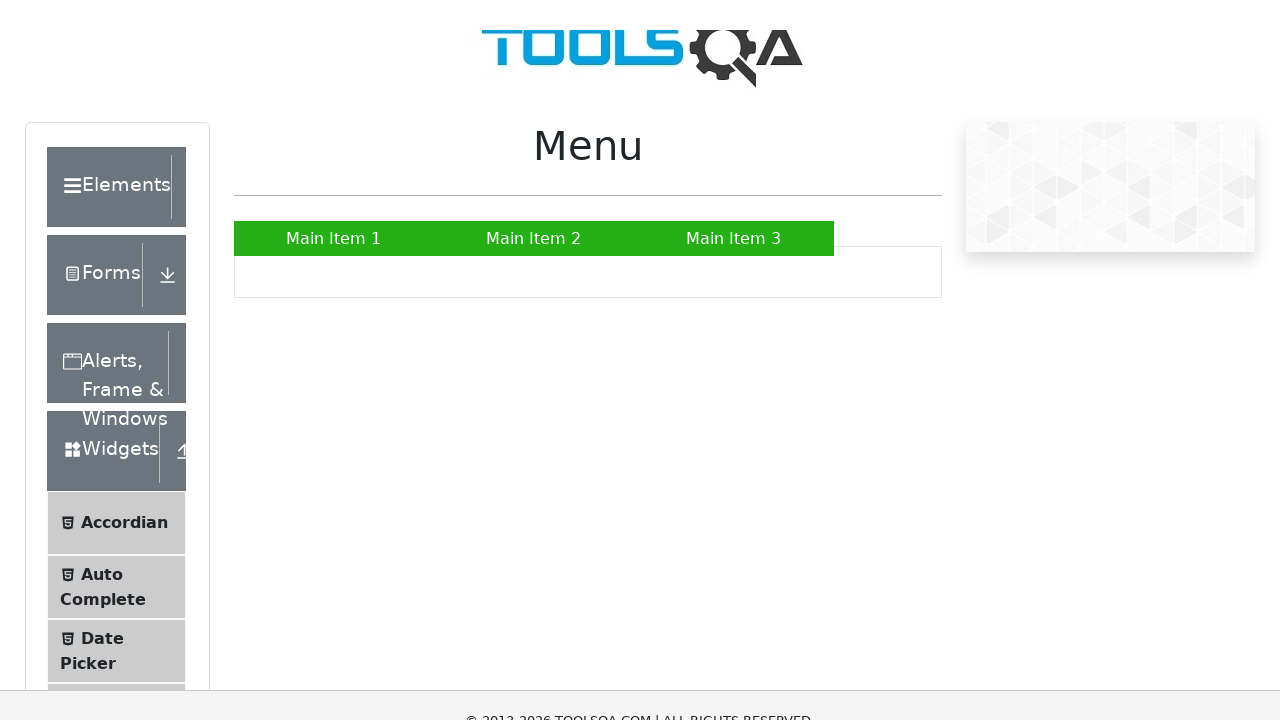

Waited 1 second to observe the scroll effect
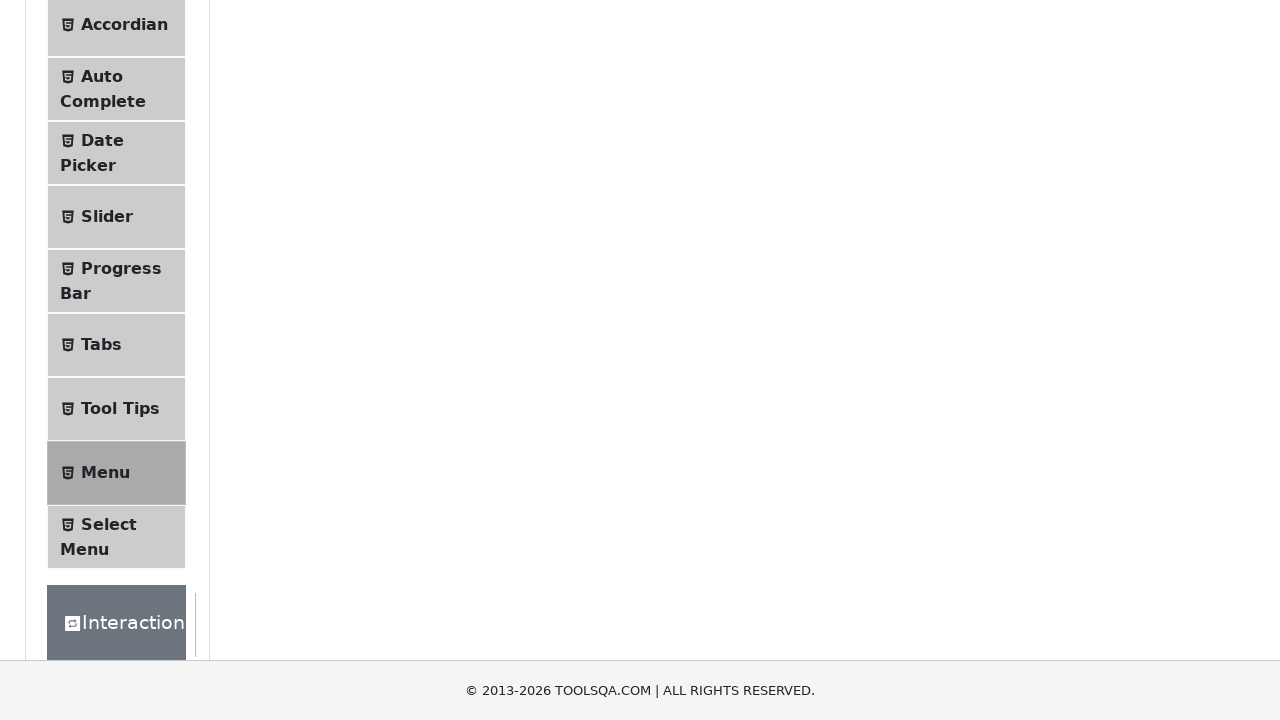

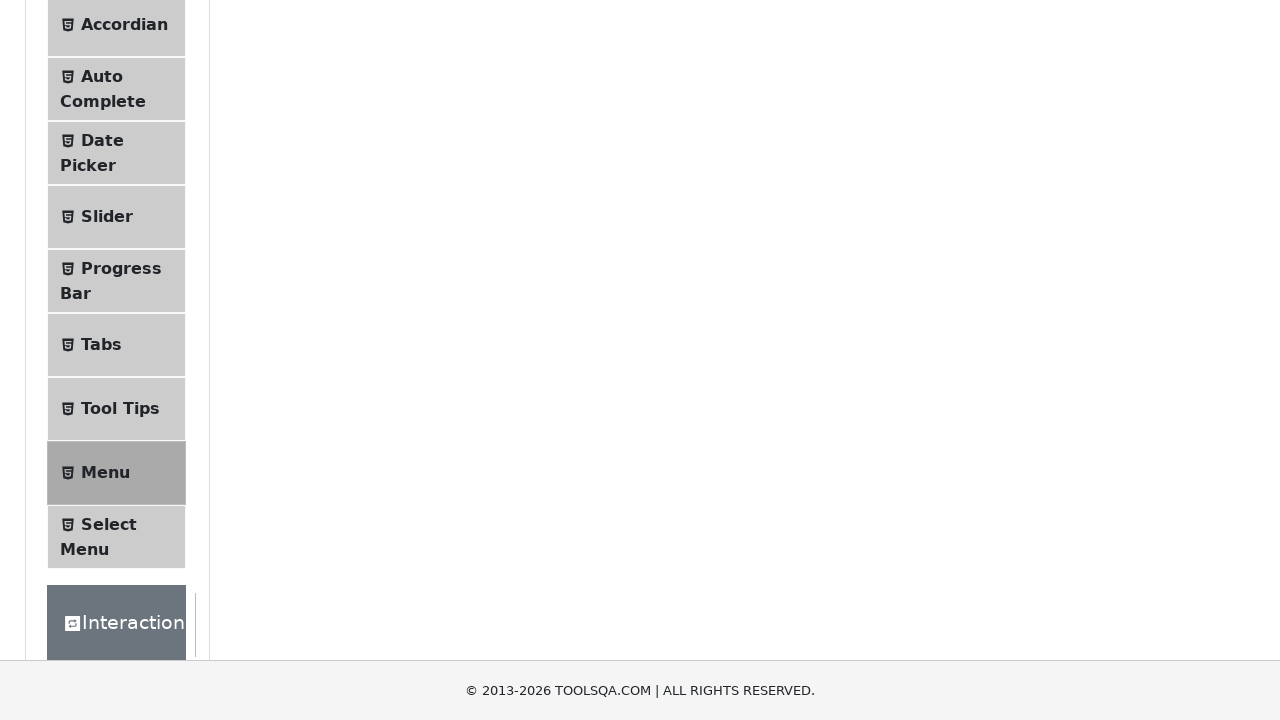